Tests filtering products by monitor category and verifying that exactly 2 monitors are displayed

Starting URL: https://demoblaze.com/

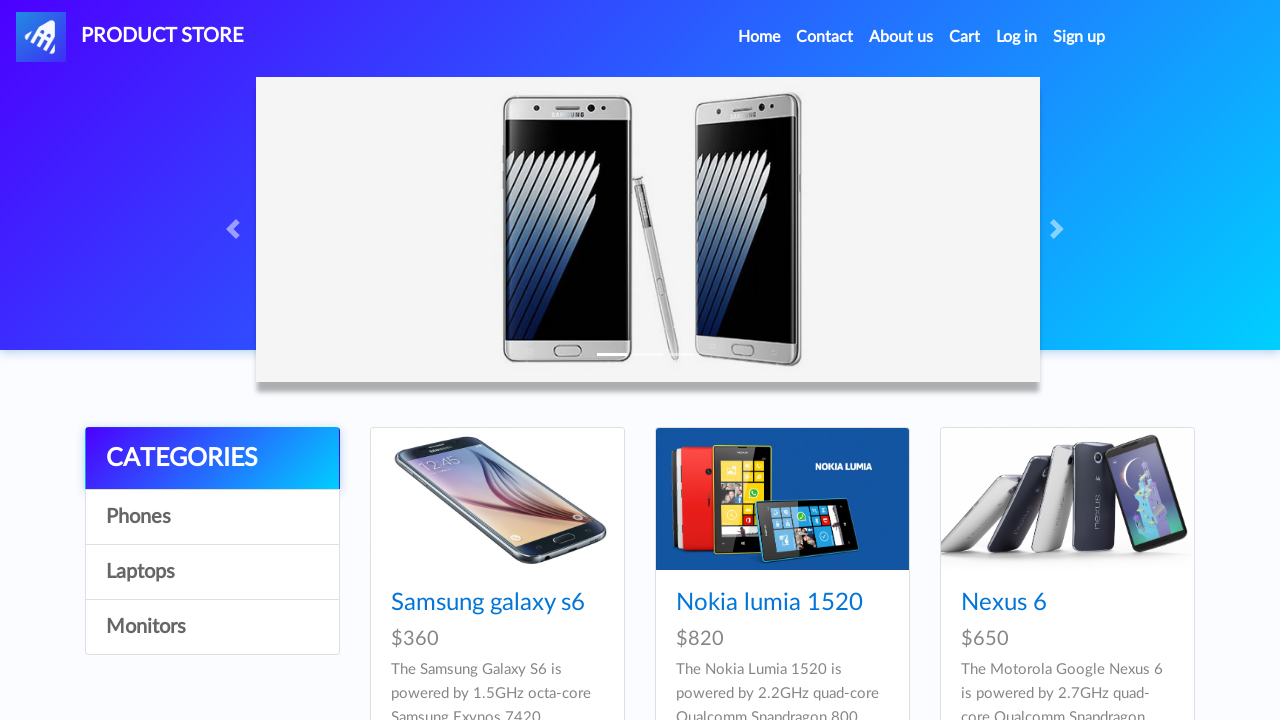

Clicked on Monitors category filter at (212, 627) on [onclick="byCat('monitor')"]
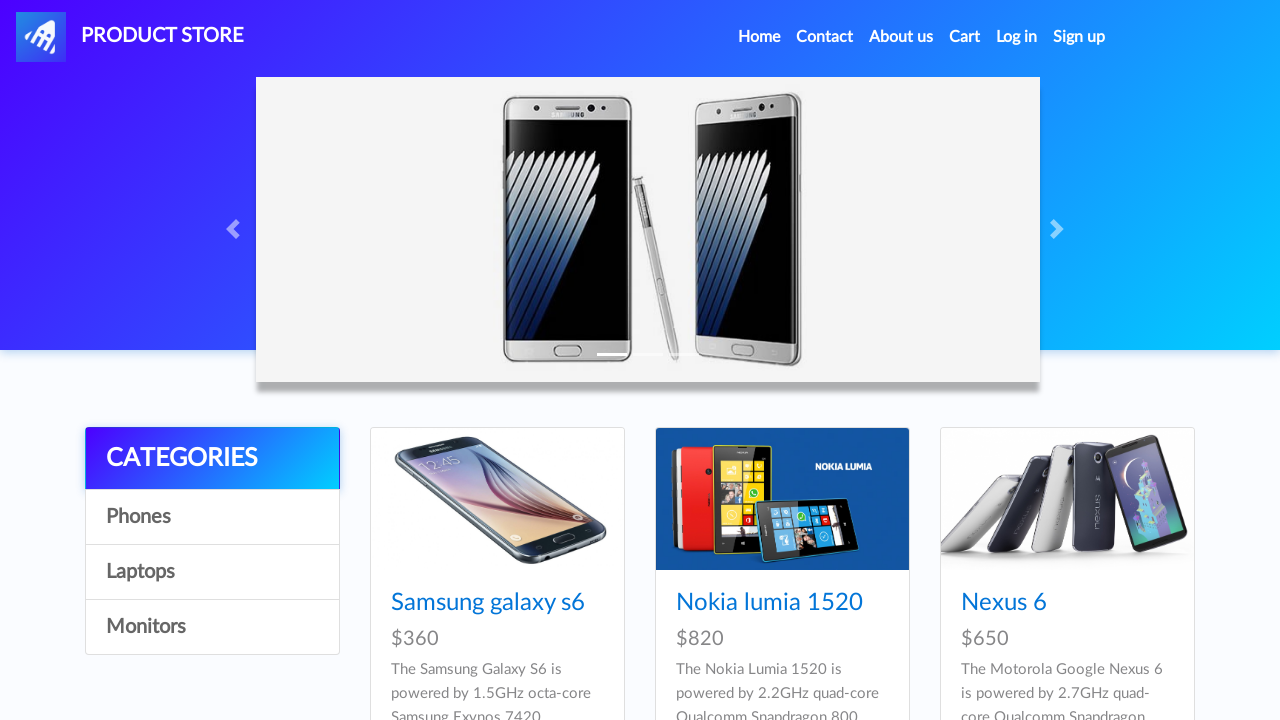

Waited for products to load after filtering
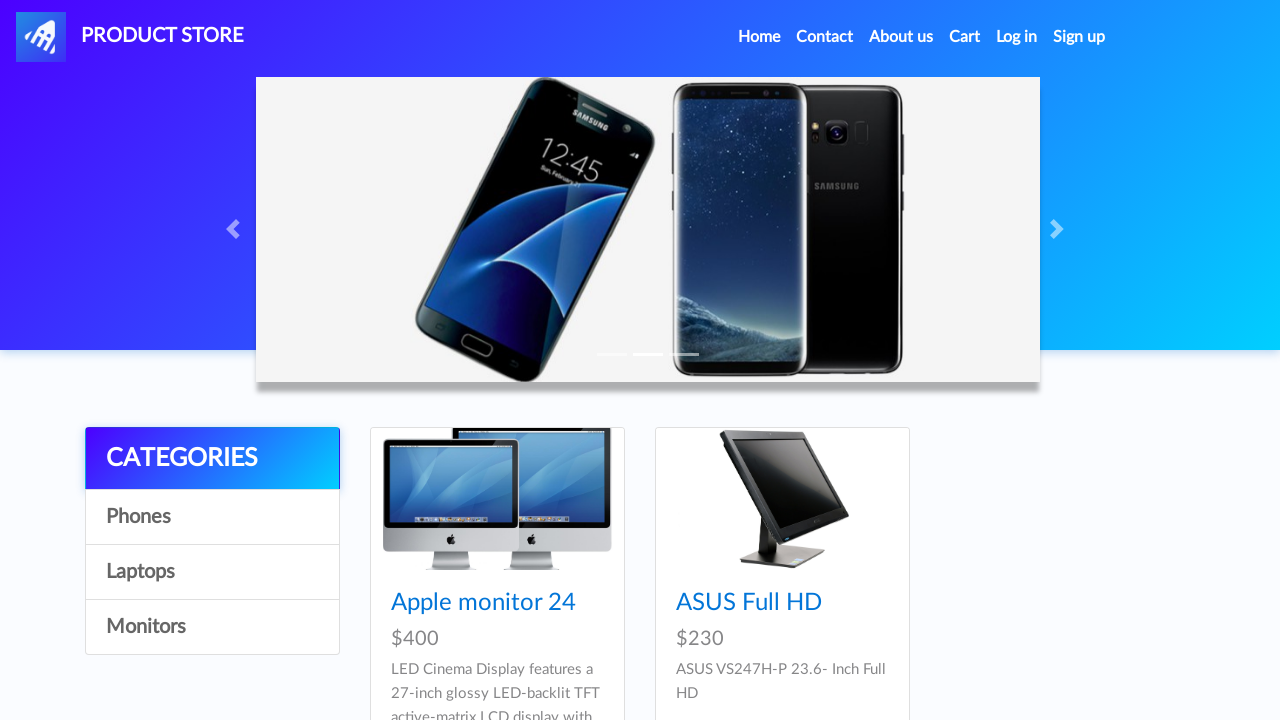

Located all monitor product cards
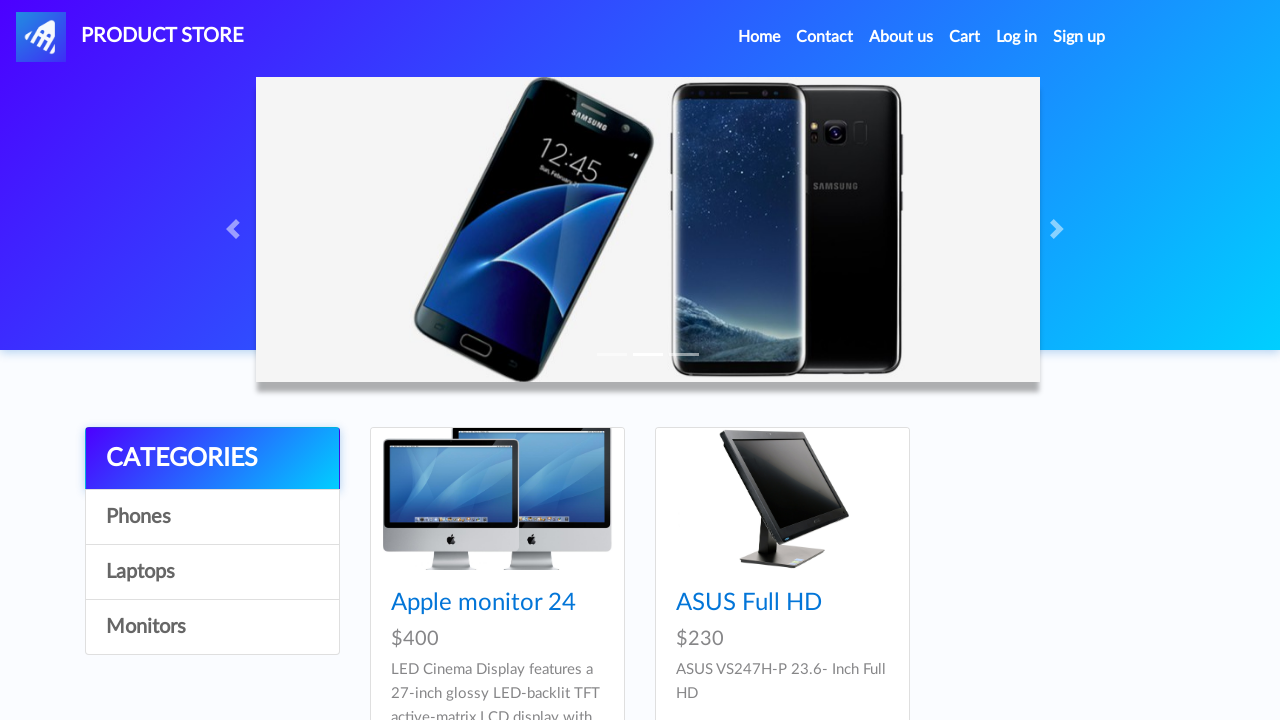

Verified that exactly 2 monitors are displayed
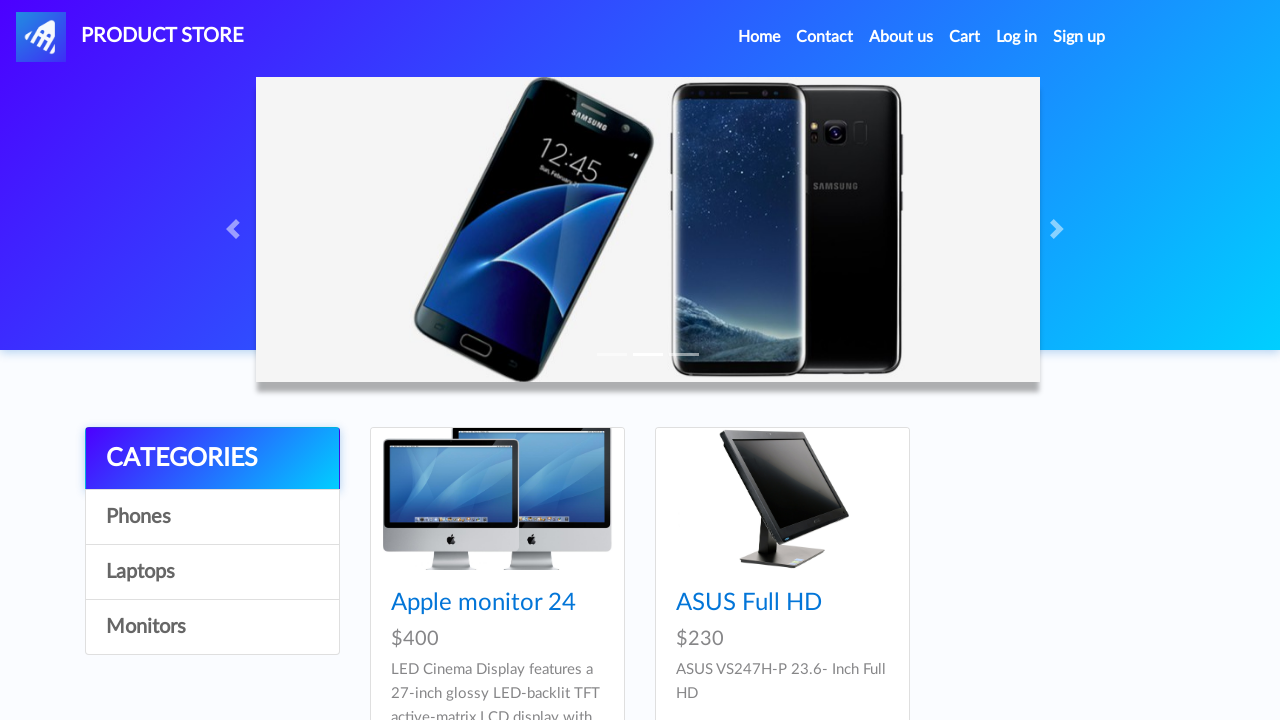

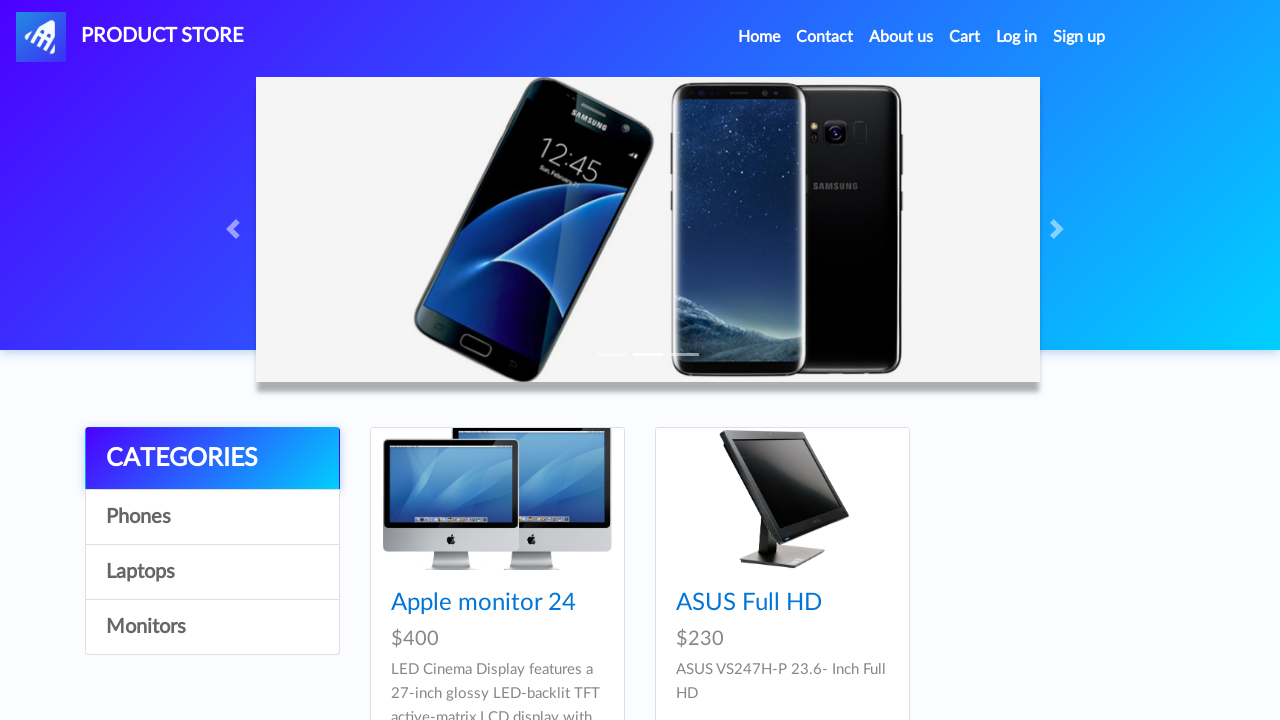